Tests accepting a JavaScript alert by clicking the first button, accepting the alert, and verifying the result message shows "You successfully clicked an alert"

Starting URL: https://the-internet.herokuapp.com/javascript_alerts

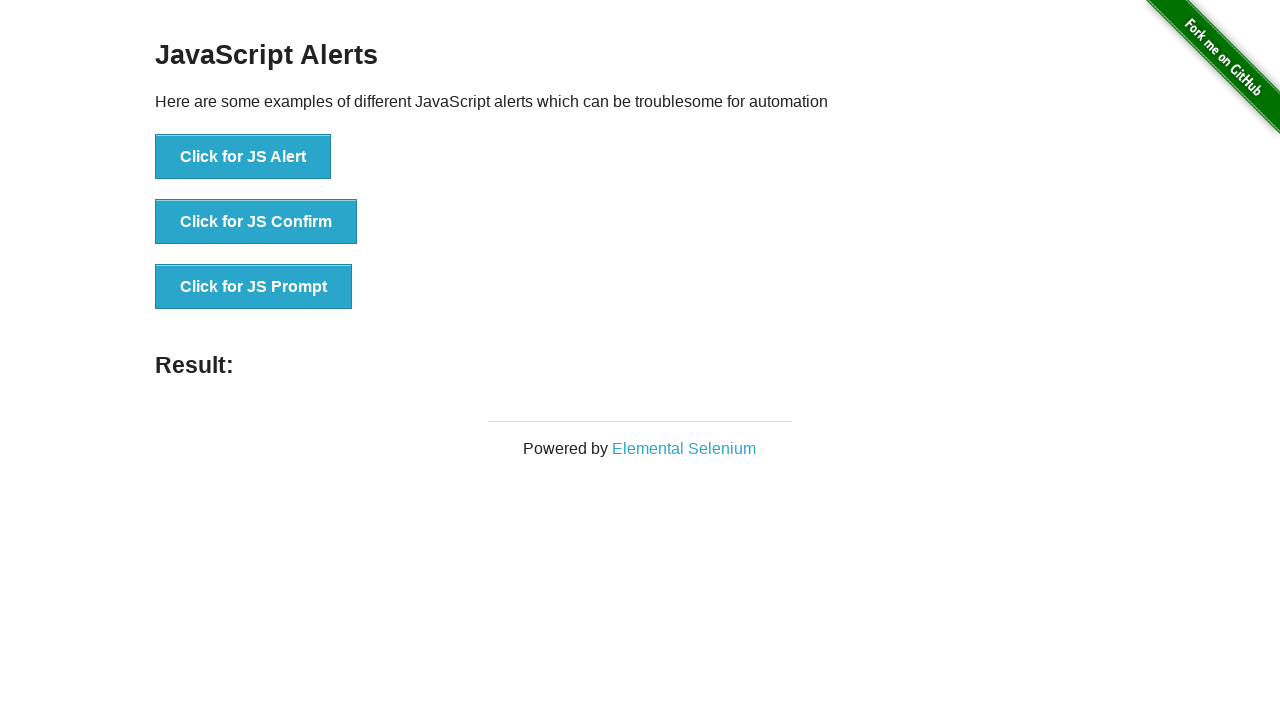

Clicked the first button to trigger JavaScript alert at (243, 157) on button[onclick='jsAlert()']
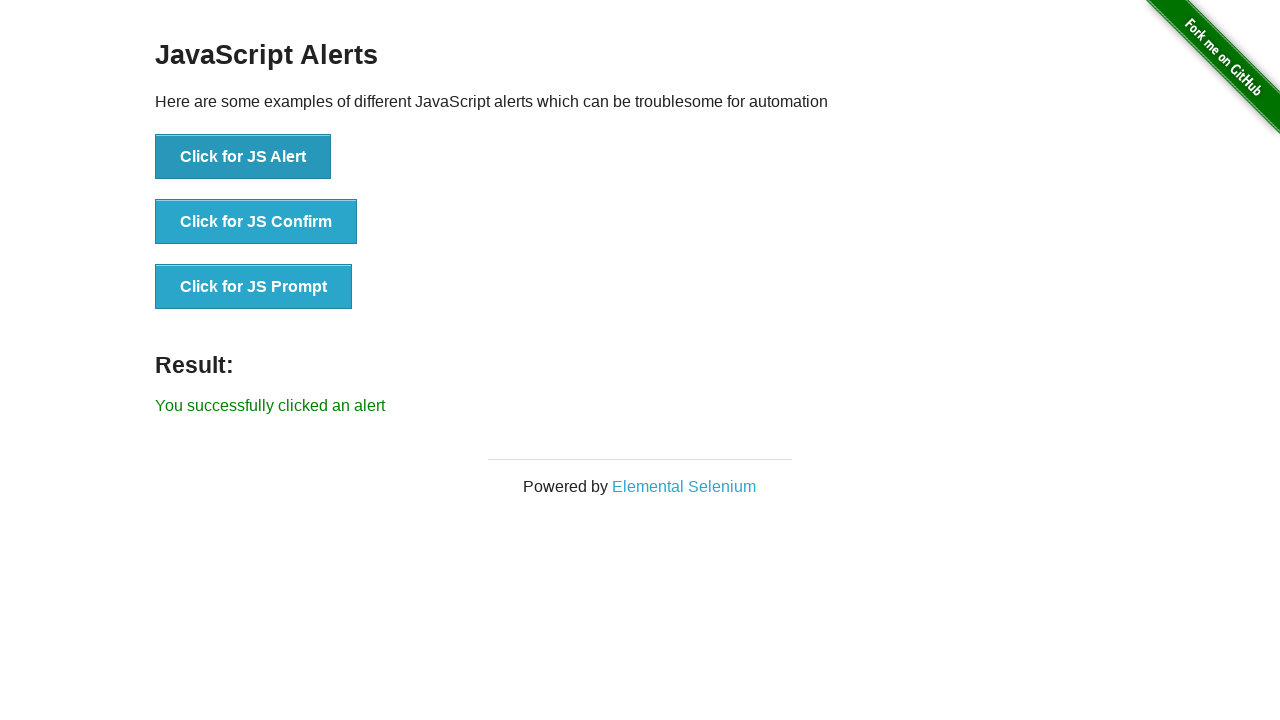

Set up dialog handler to accept alerts
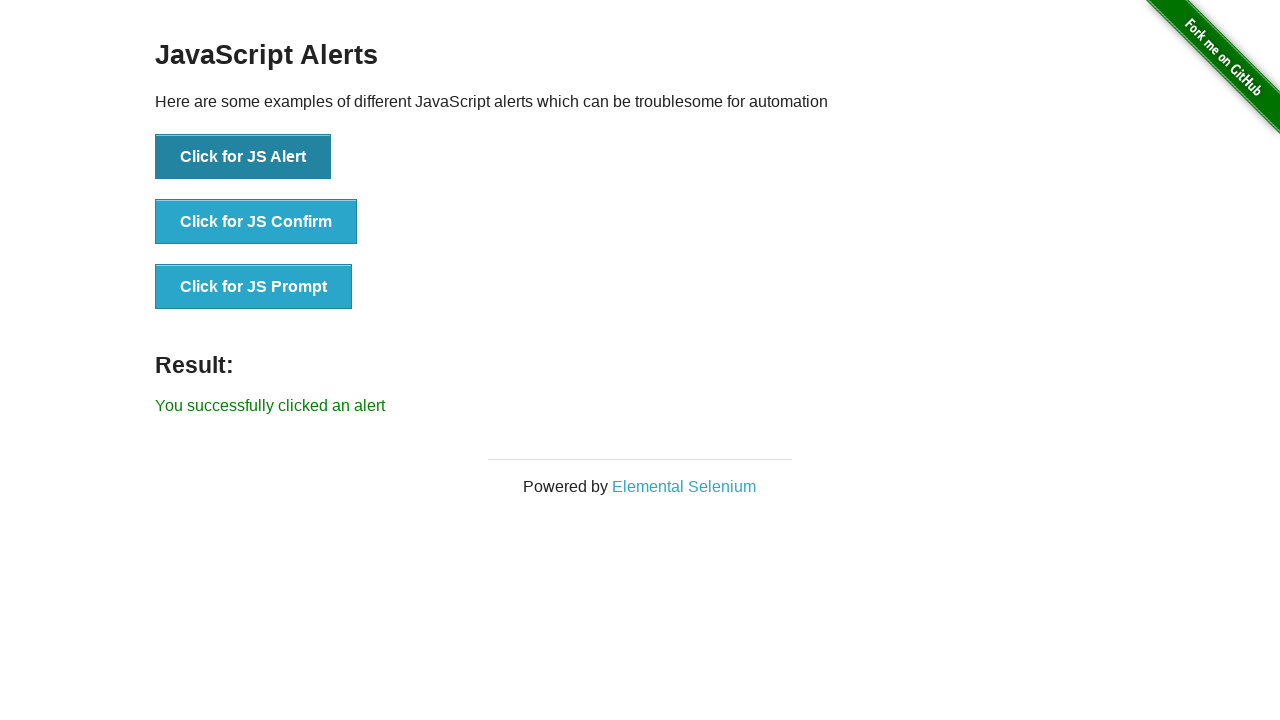

Clicked button to trigger alert and accepted it at (243, 157) on button[onclick='jsAlert()']
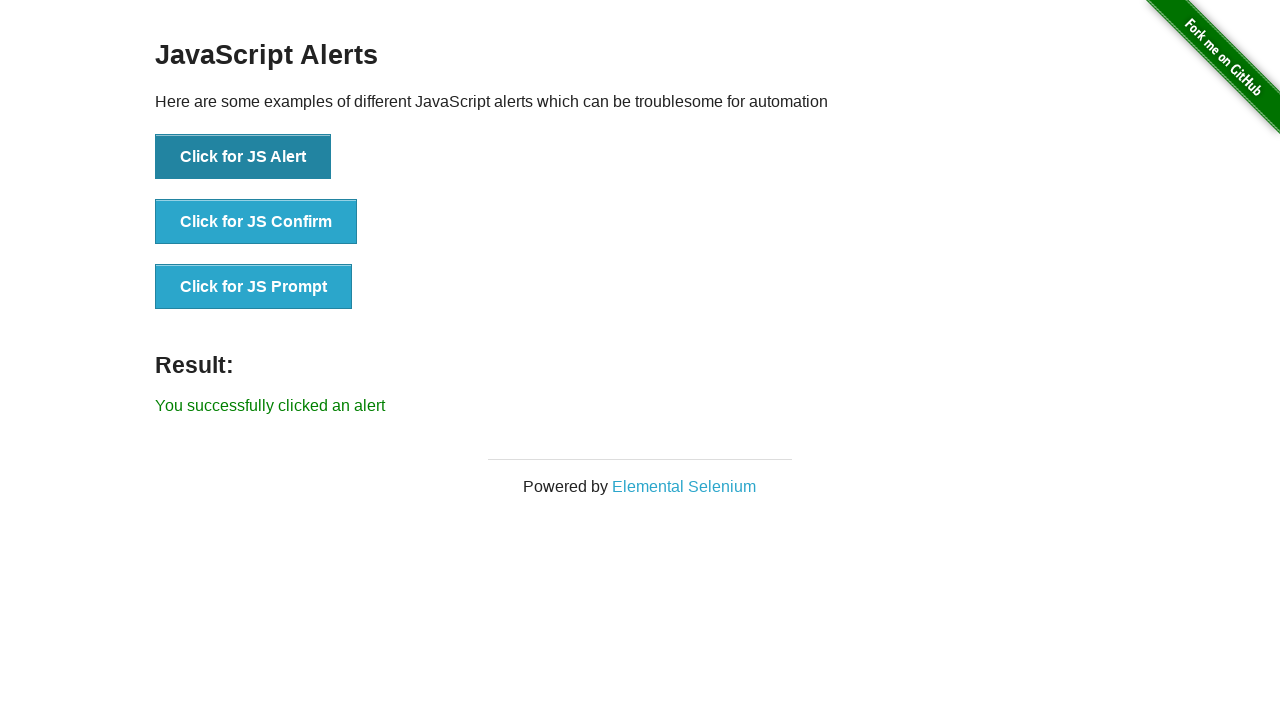

Waited for result message to appear
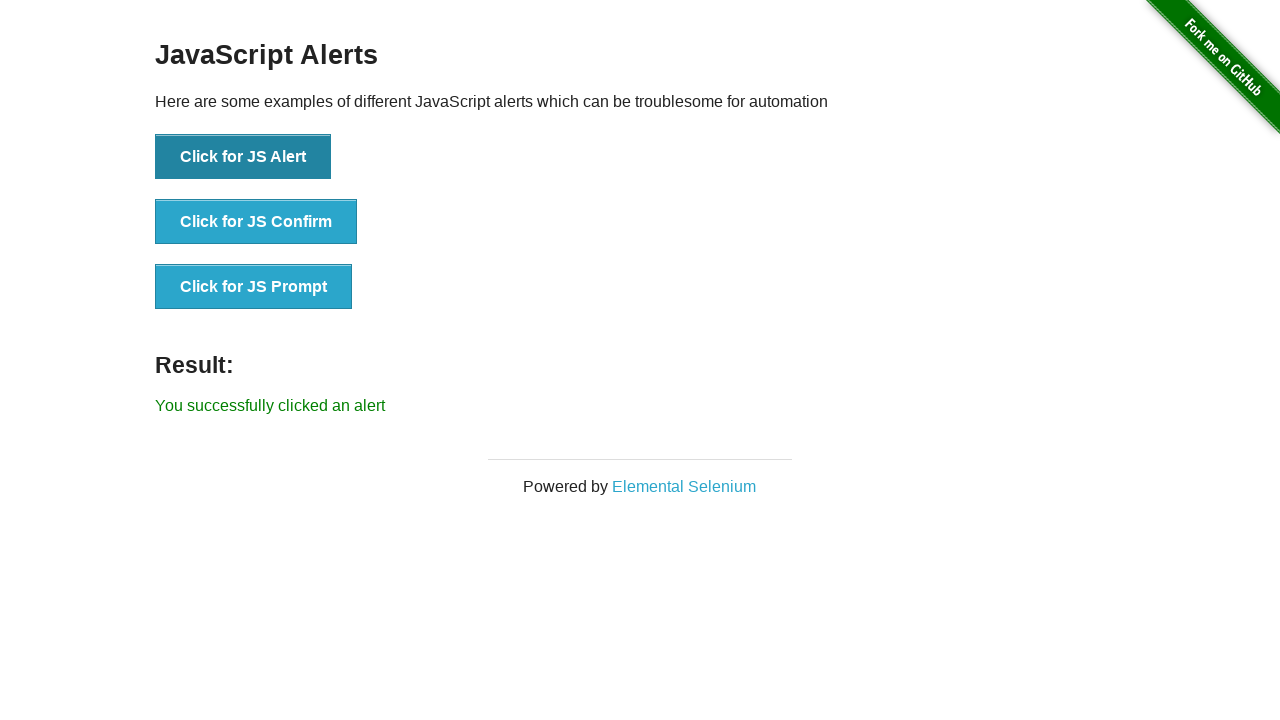

Retrieved result message text
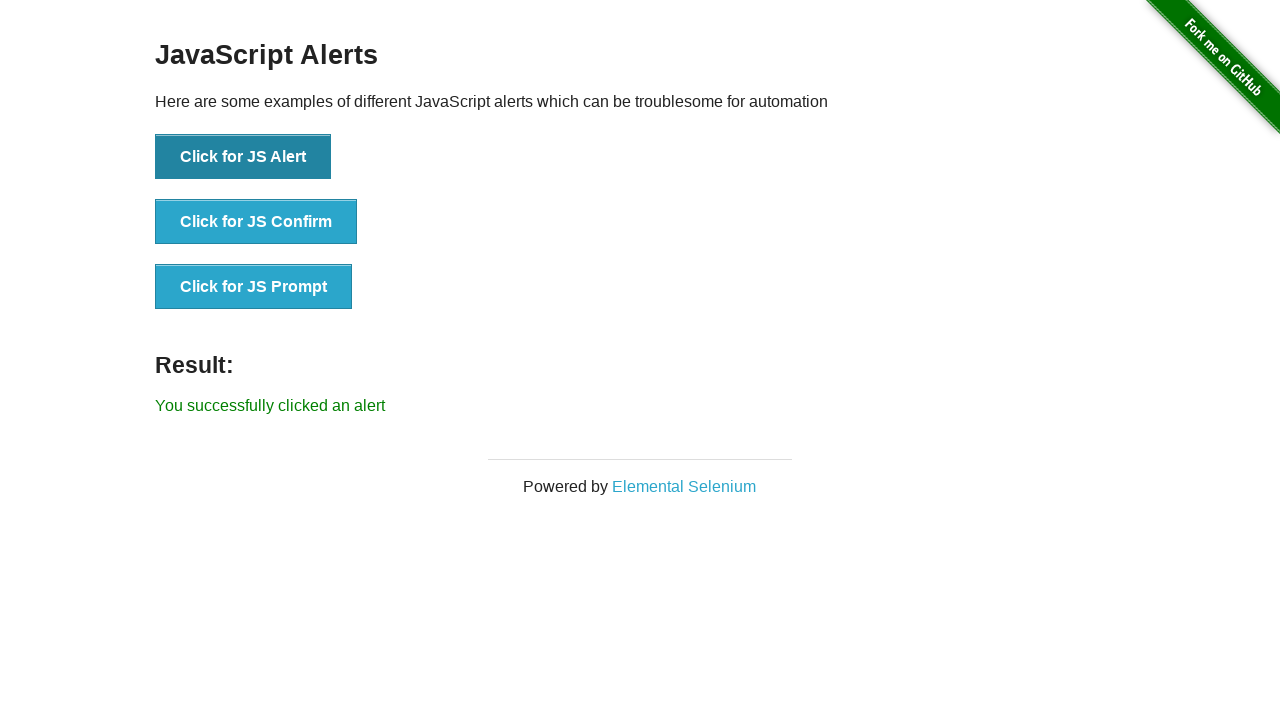

Verified result message shows 'You successfully clicked an alert'
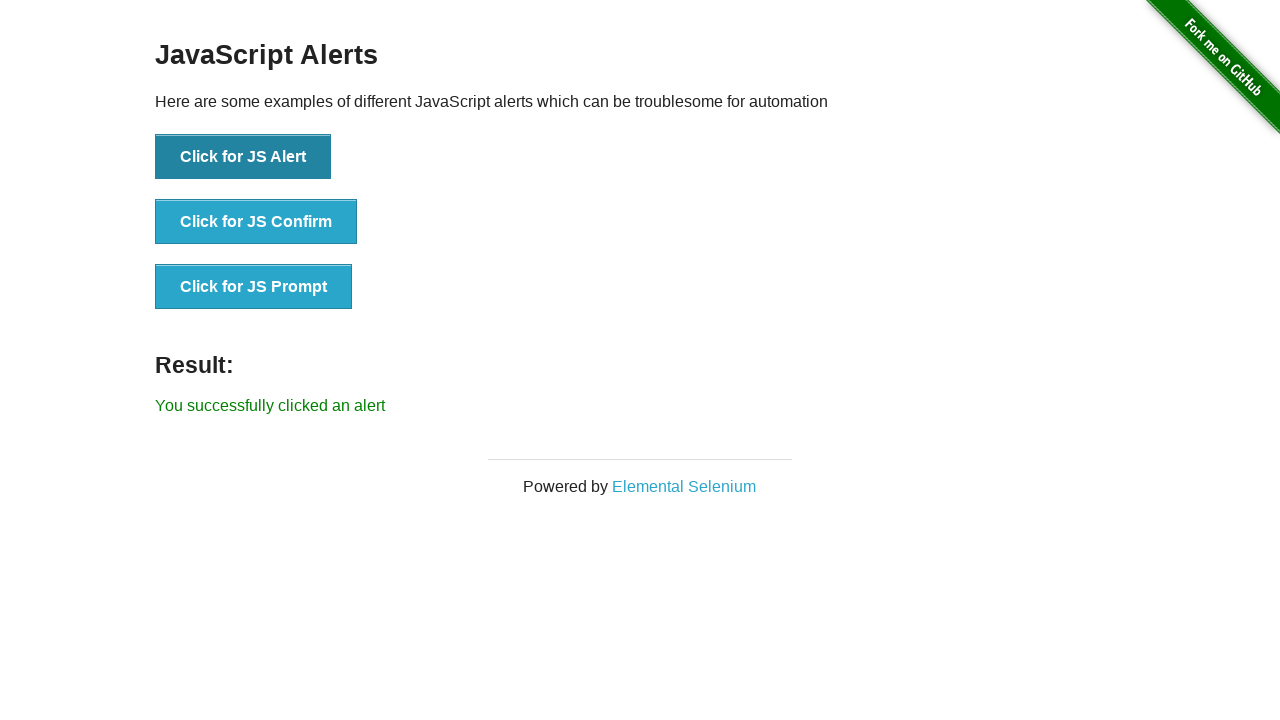

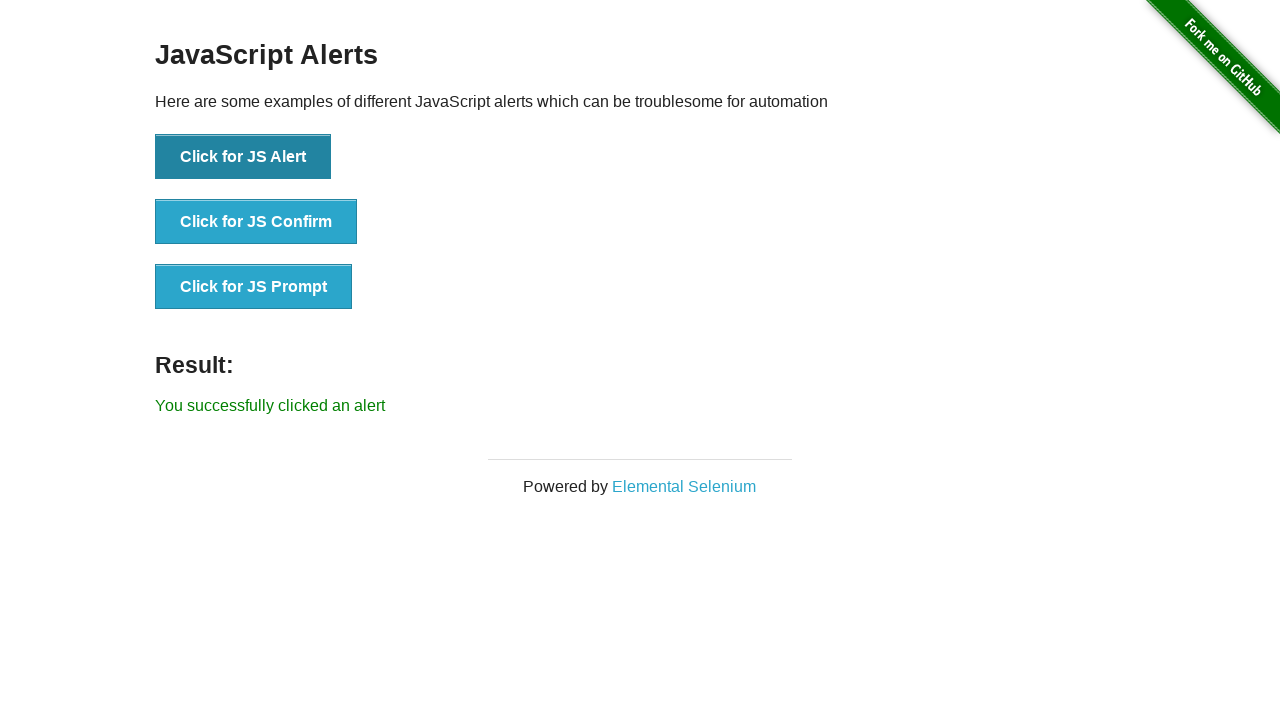